Tests page scrolling by pressing Page Down and Page Up keys

Starting URL: https://jqueryui.com/

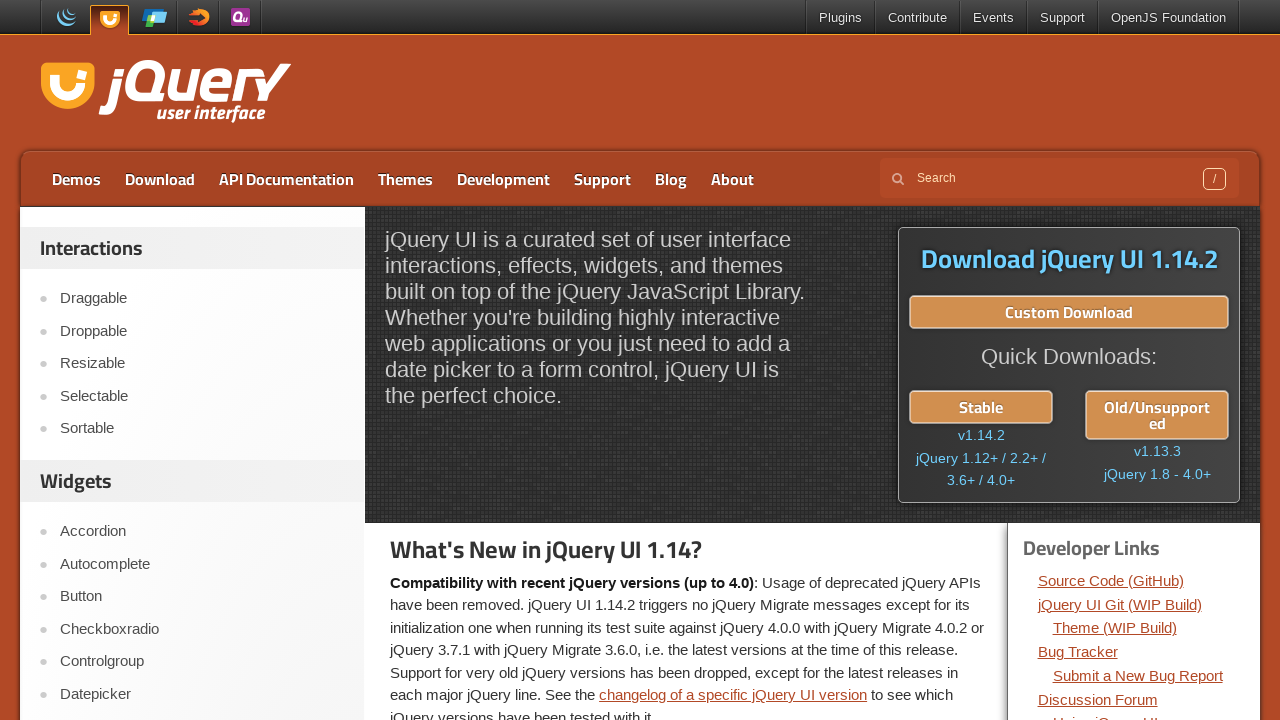

Pressed Page Down key to scroll down
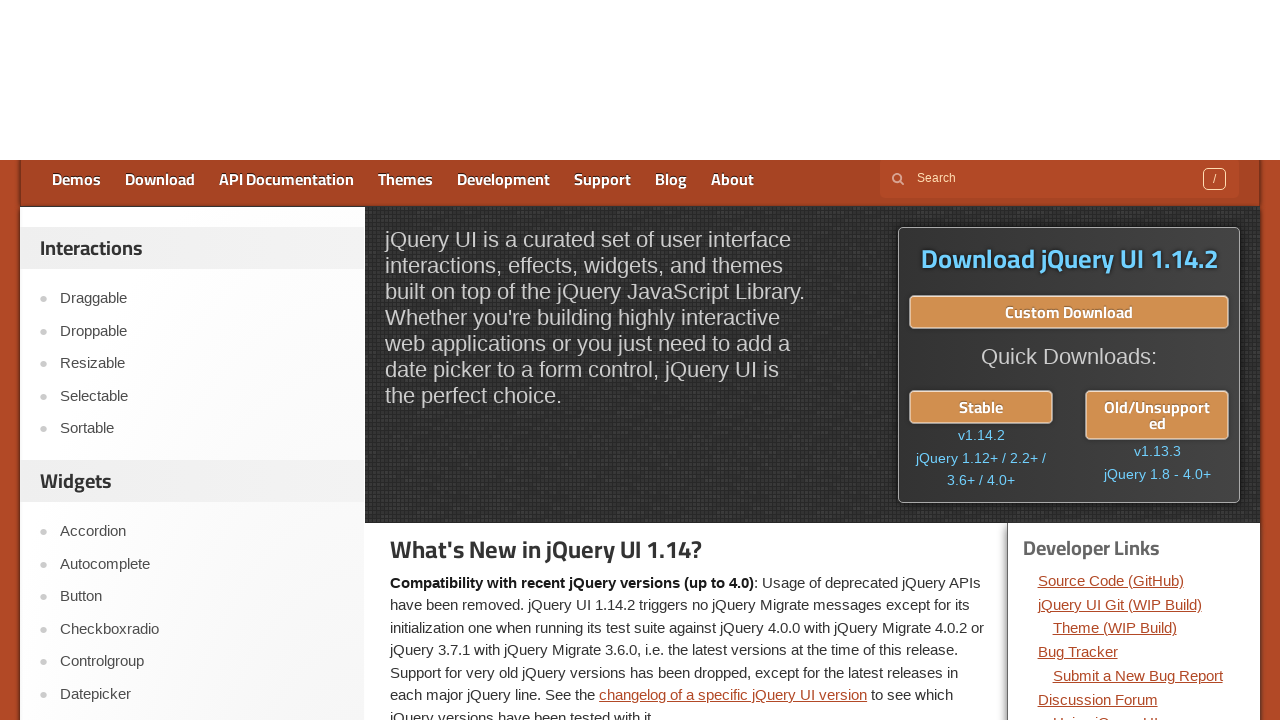

Waited 1 second for scroll to settle
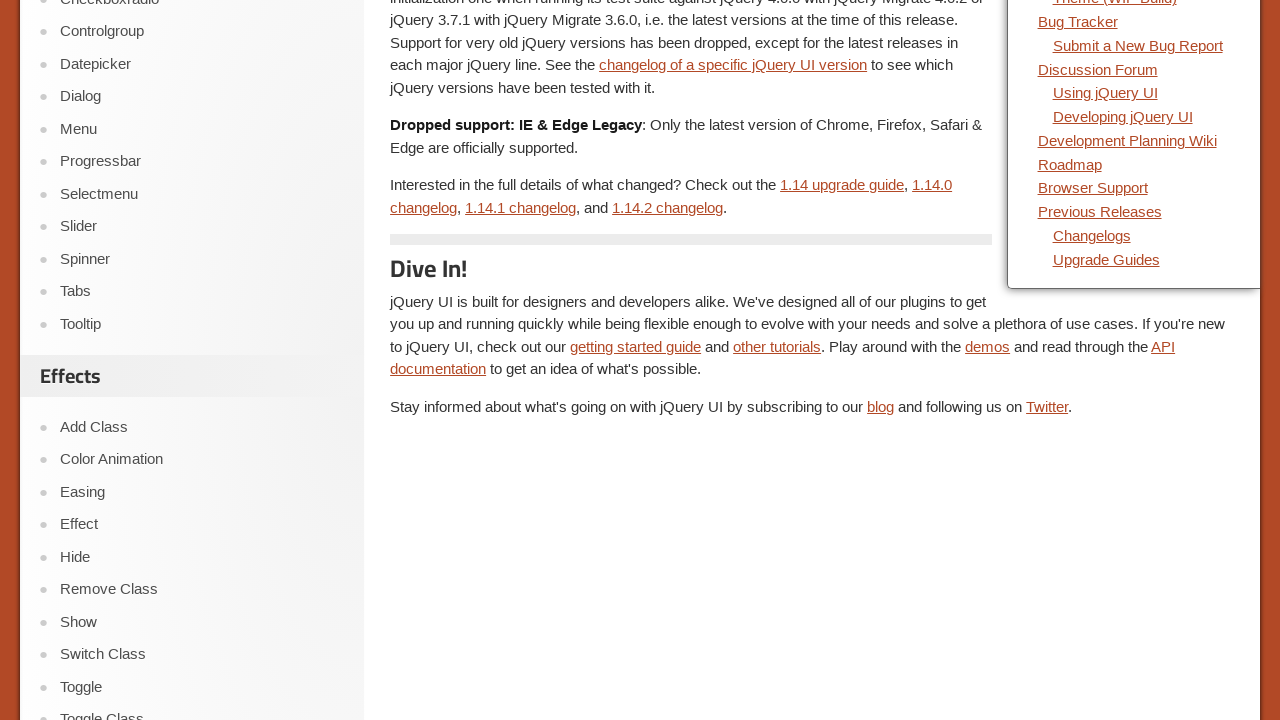

Pressed Page Up key to scroll up
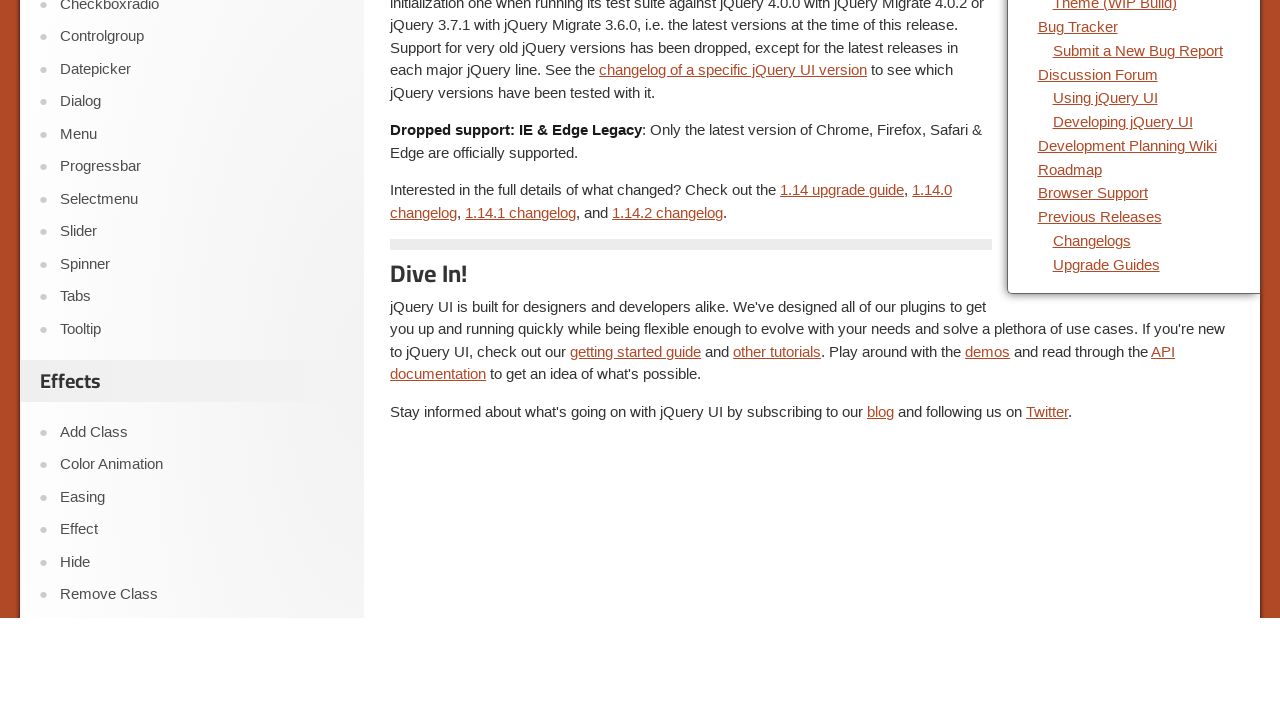

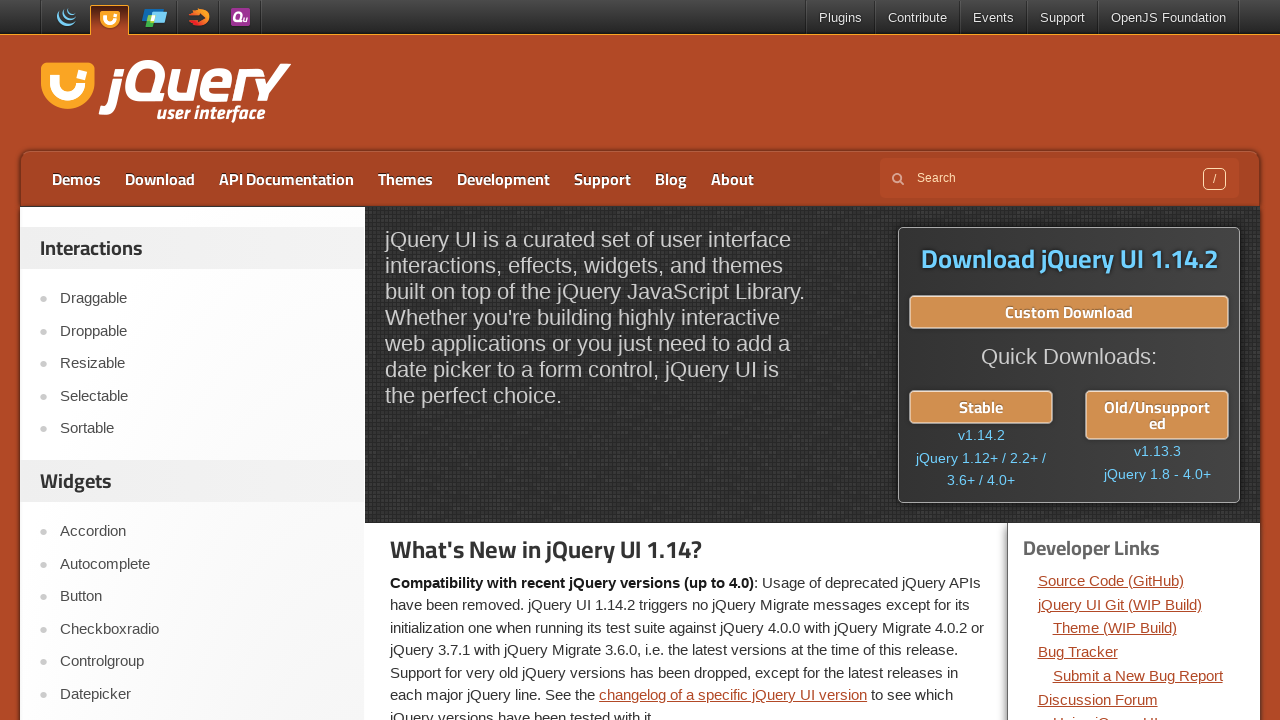